Tests navigating to Top List, then New Comments submenu, and verifying the heading text

Starting URL: https://www.99-bottles-of-beer.net/

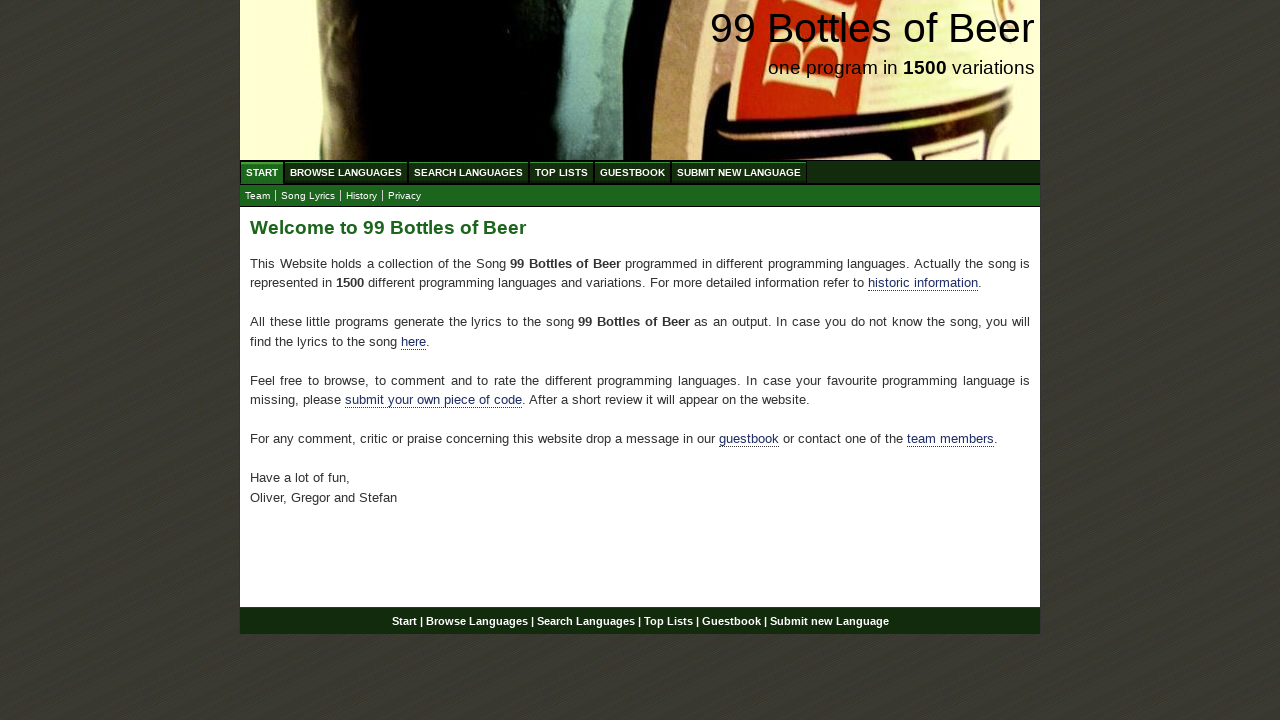

Clicked on Top List menu at (562, 172) on xpath=//a[@href='/toplist.html']
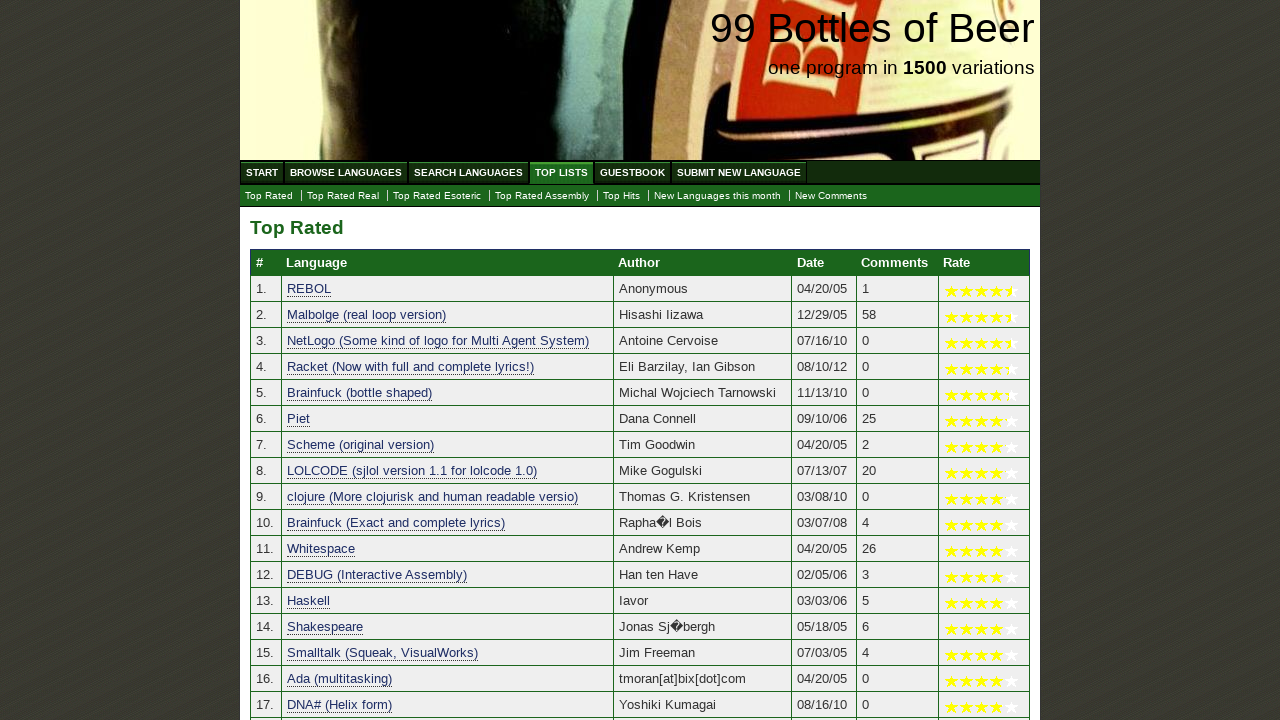

Clicked on New Comments submenu at (831, 196) on xpath=//a[@href='./newcomments.html']
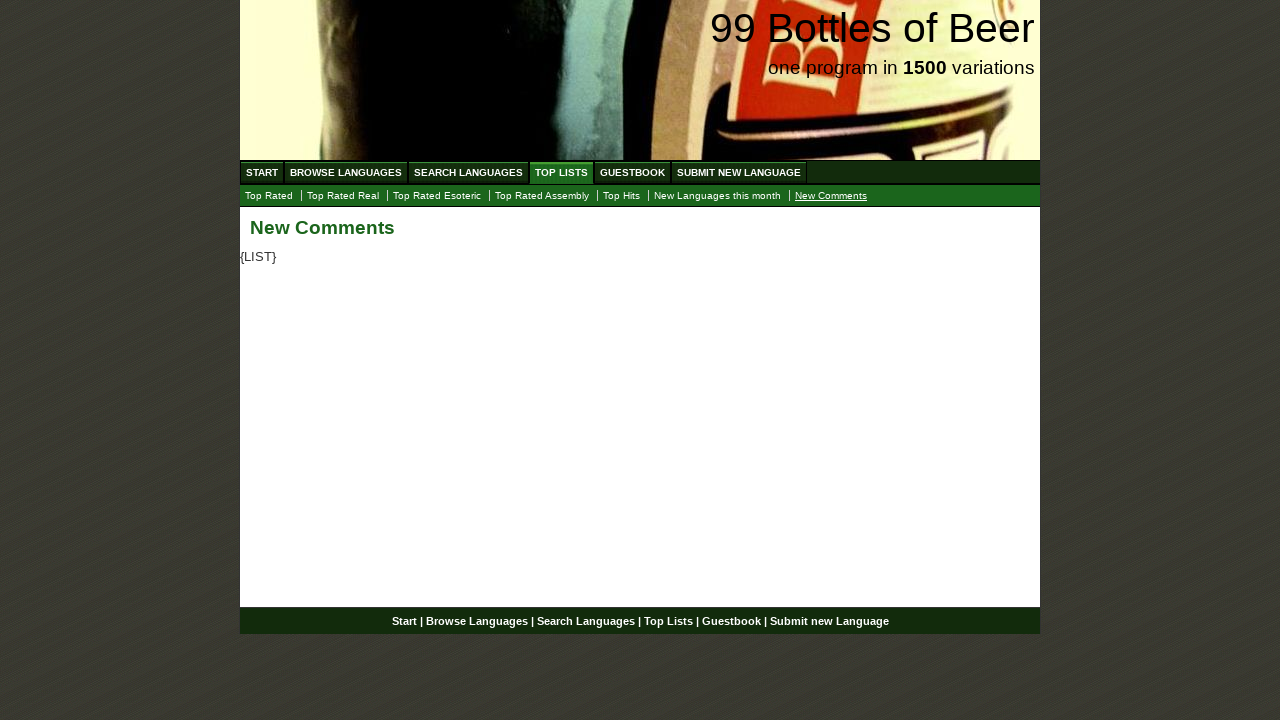

Waited for heading element to load
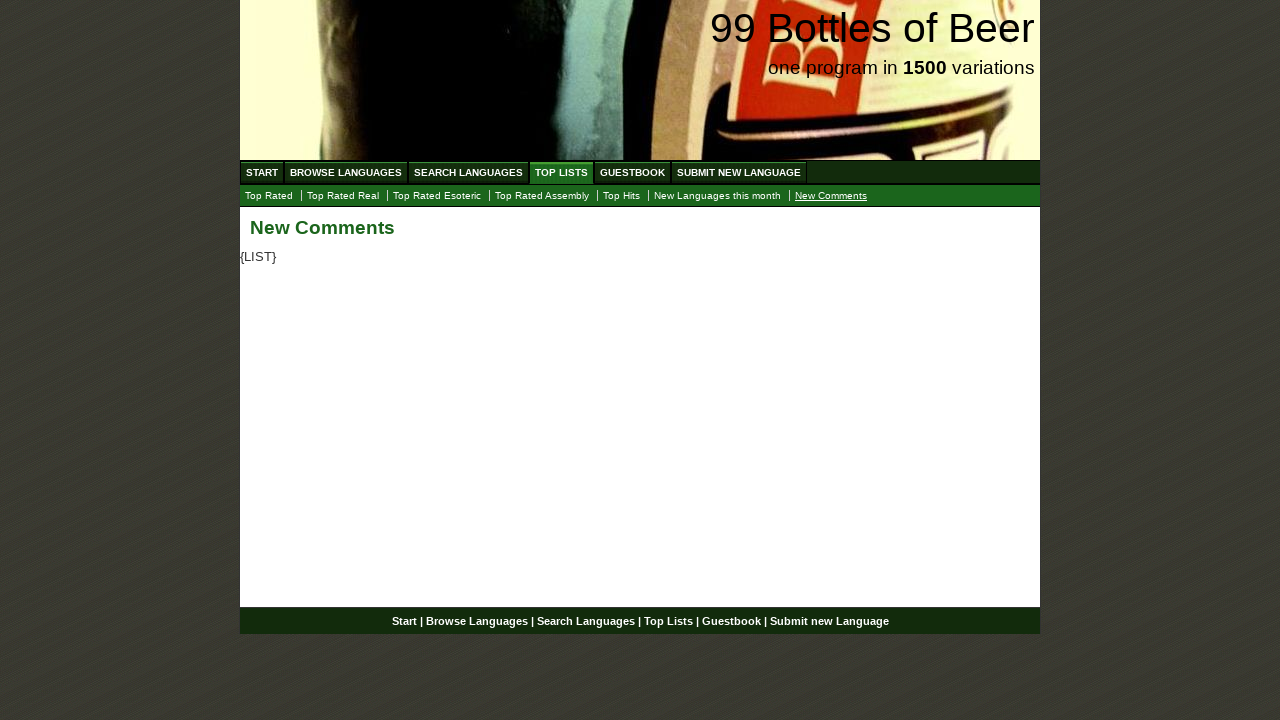

Verified heading text equals 'New Comments'
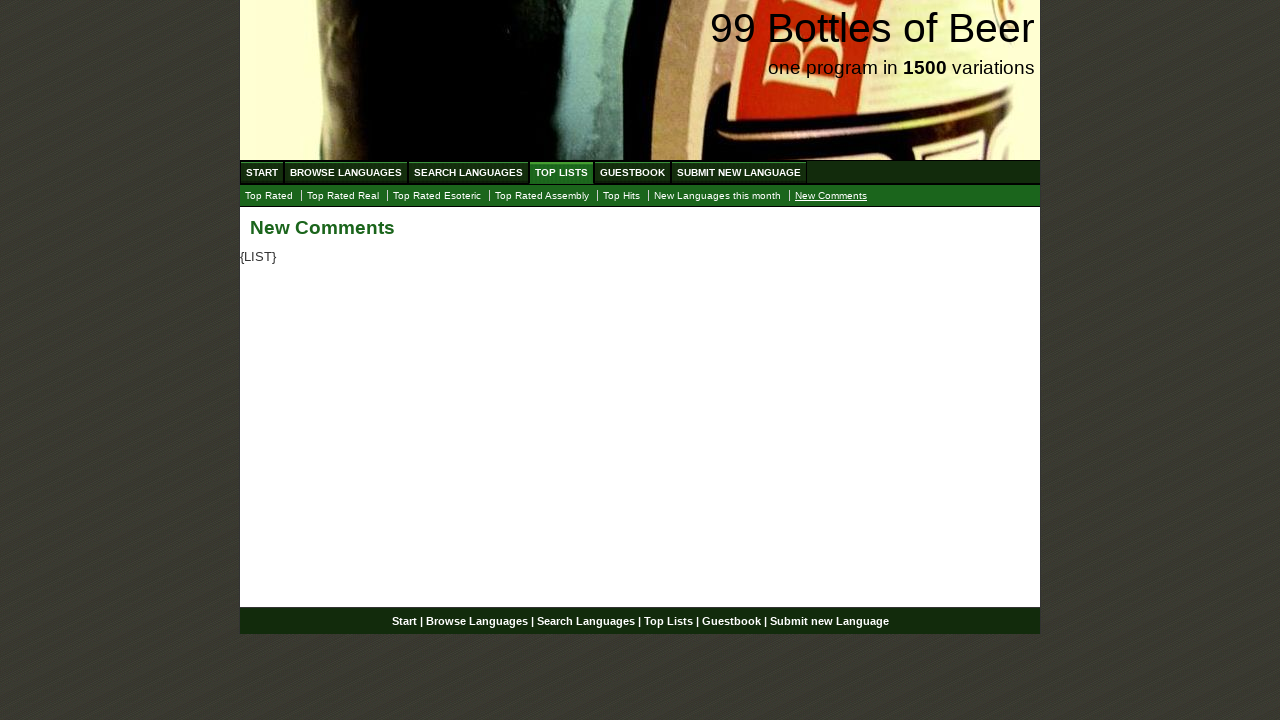

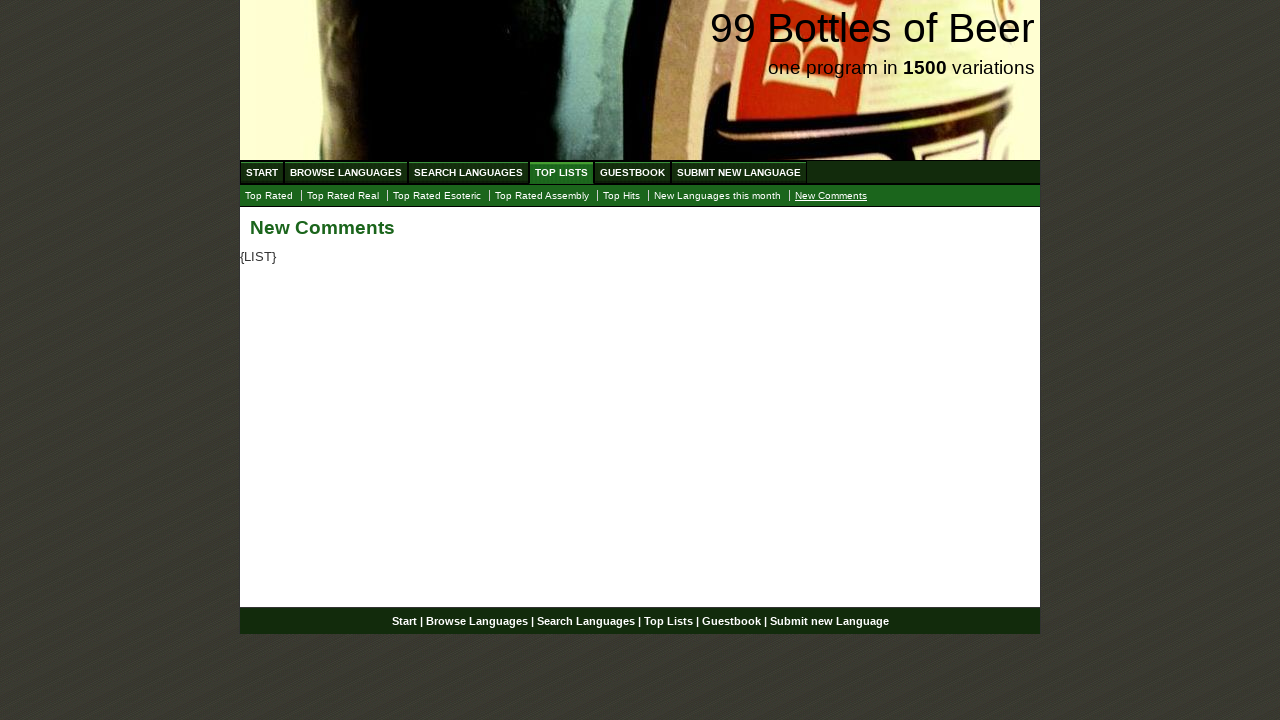